Tests scrolling and clicking a button that may be hidden initially

Starting URL: http://www.uitestingplayground.com/scrollbars

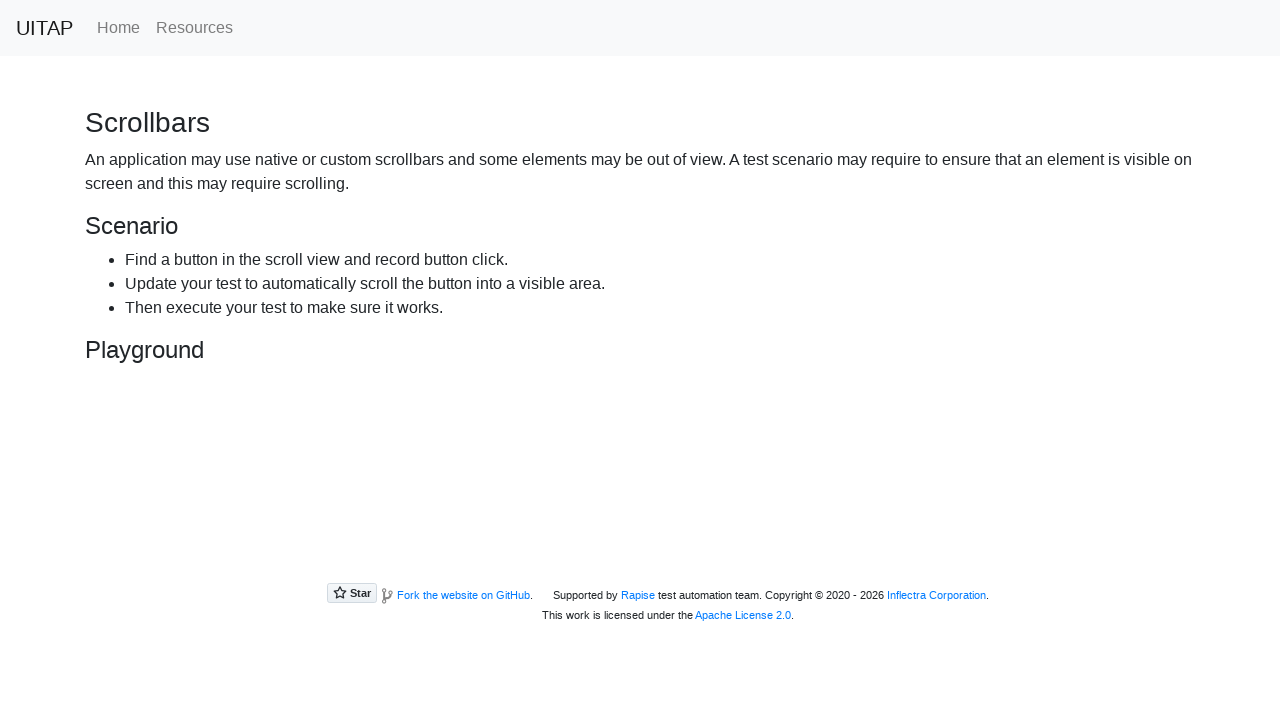

Clicked the hiding button at (234, 448) on #hidingButton
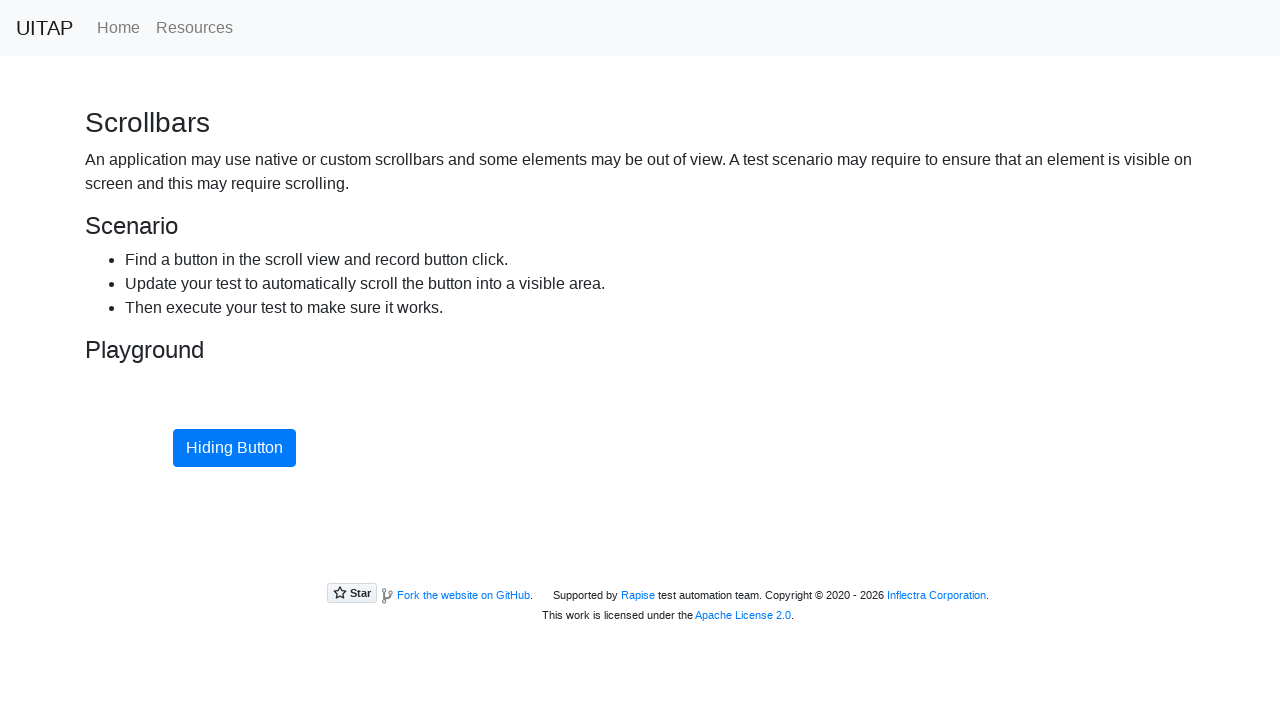

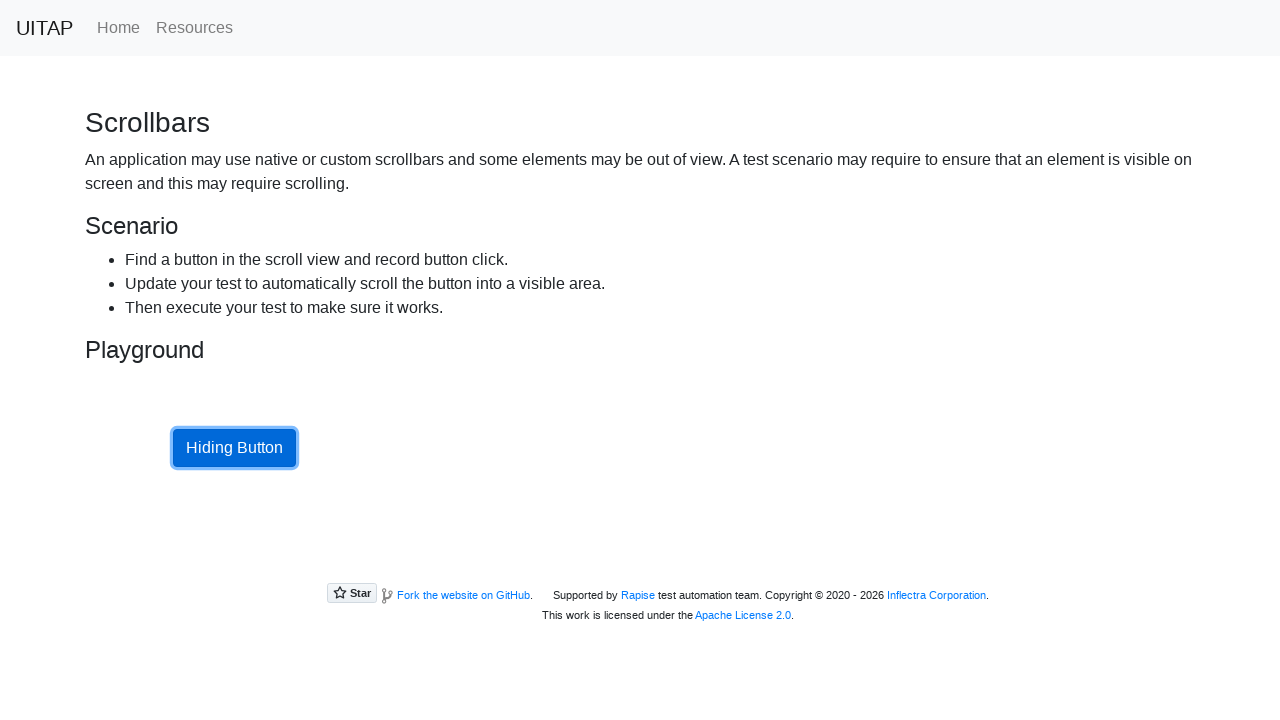